Tests that clicking the Due column header twice sorts the table values in descending order by verifying each value is greater than or equal to the next value.

Starting URL: http://the-internet.herokuapp.com/tables

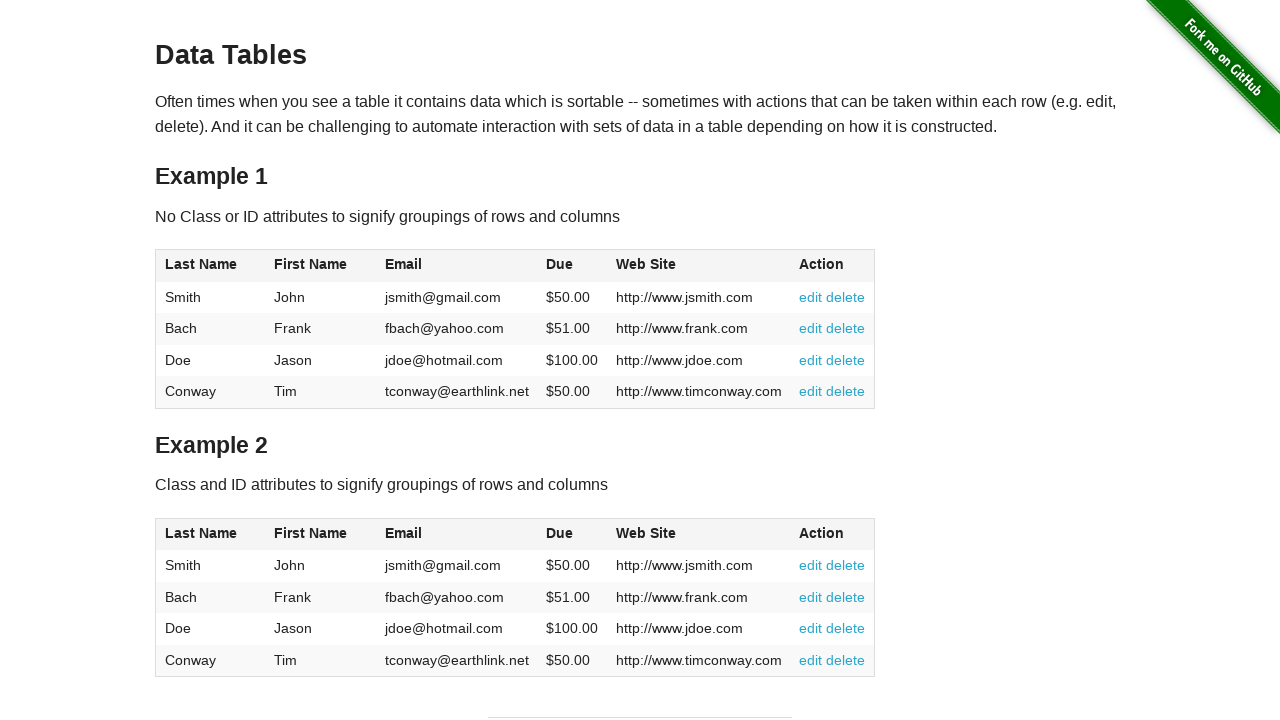

Clicked Due column header (first click) at (572, 266) on #table1 thead tr th:nth-of-type(4)
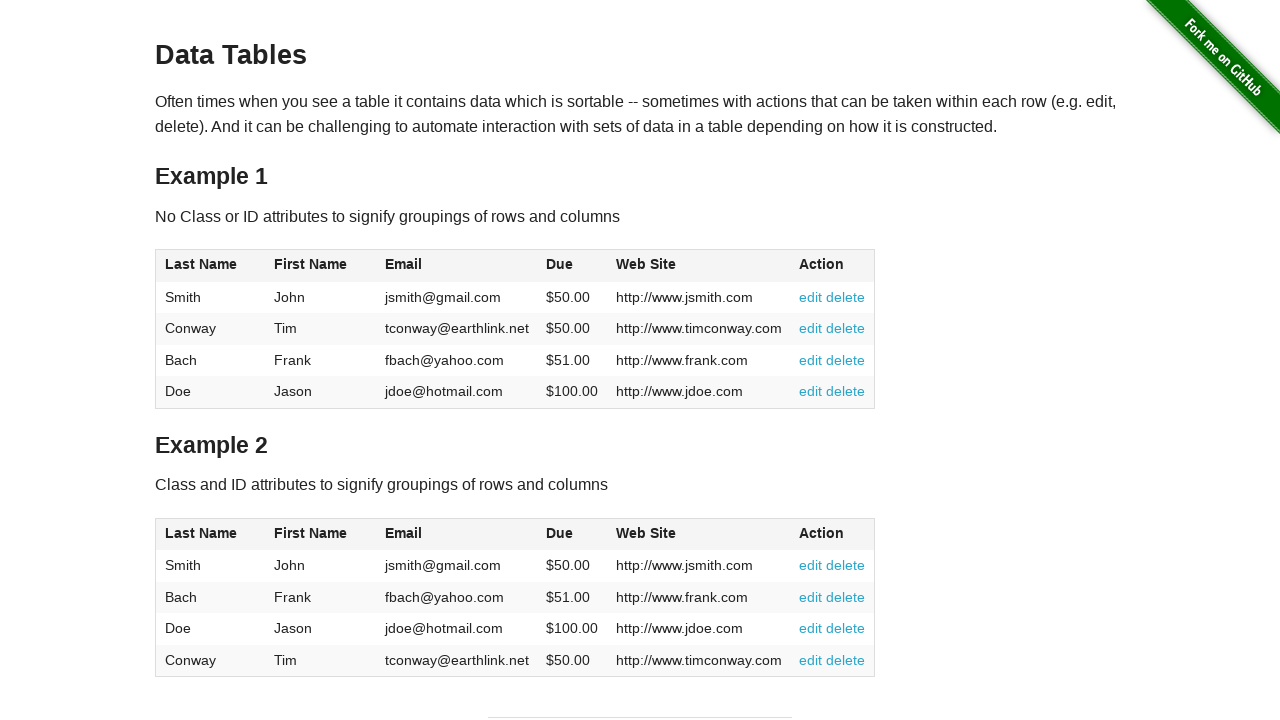

Clicked Due column header (second click to sort descending) at (572, 266) on #table1 thead tr th:nth-of-type(4)
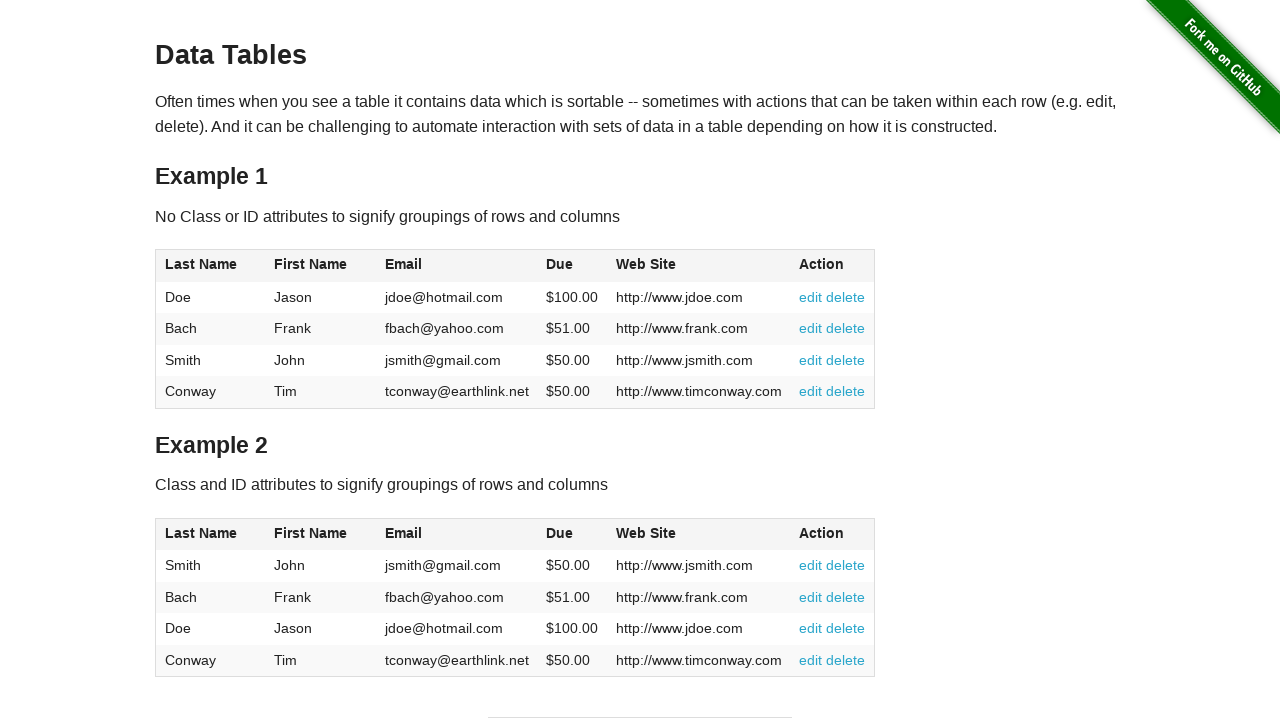

Table Due column data loaded
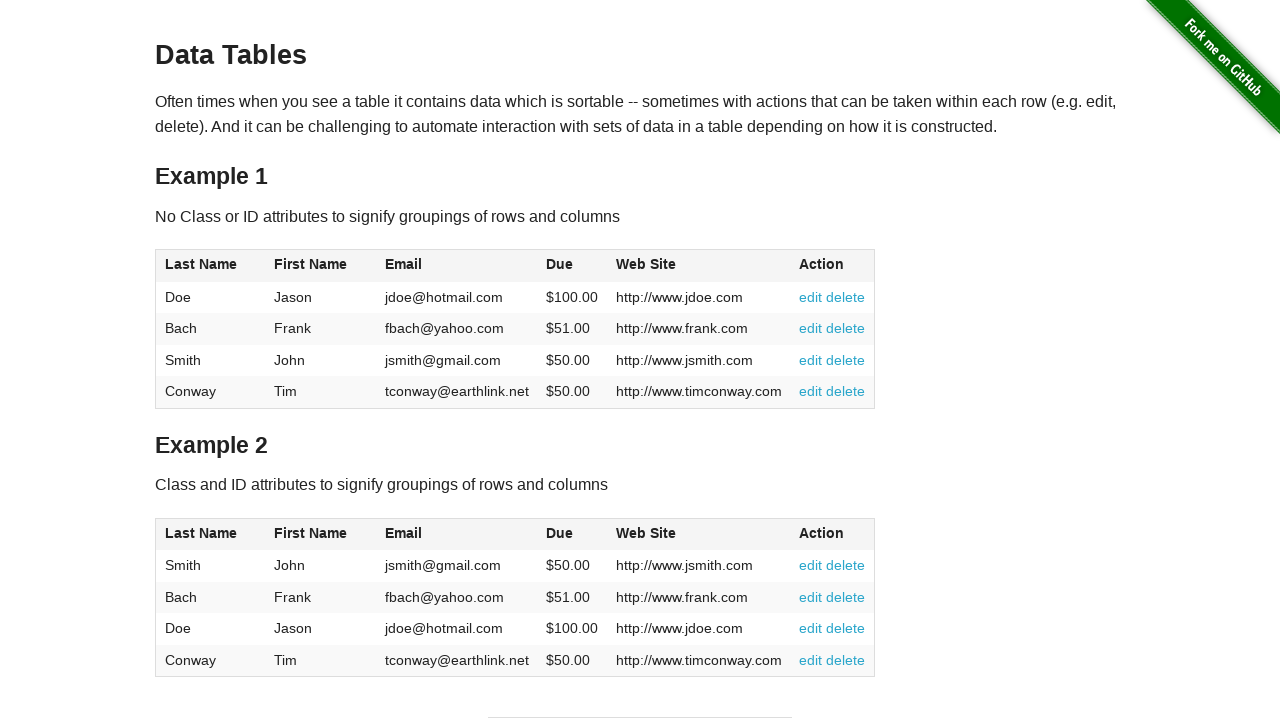

Retrieved all Due values from table
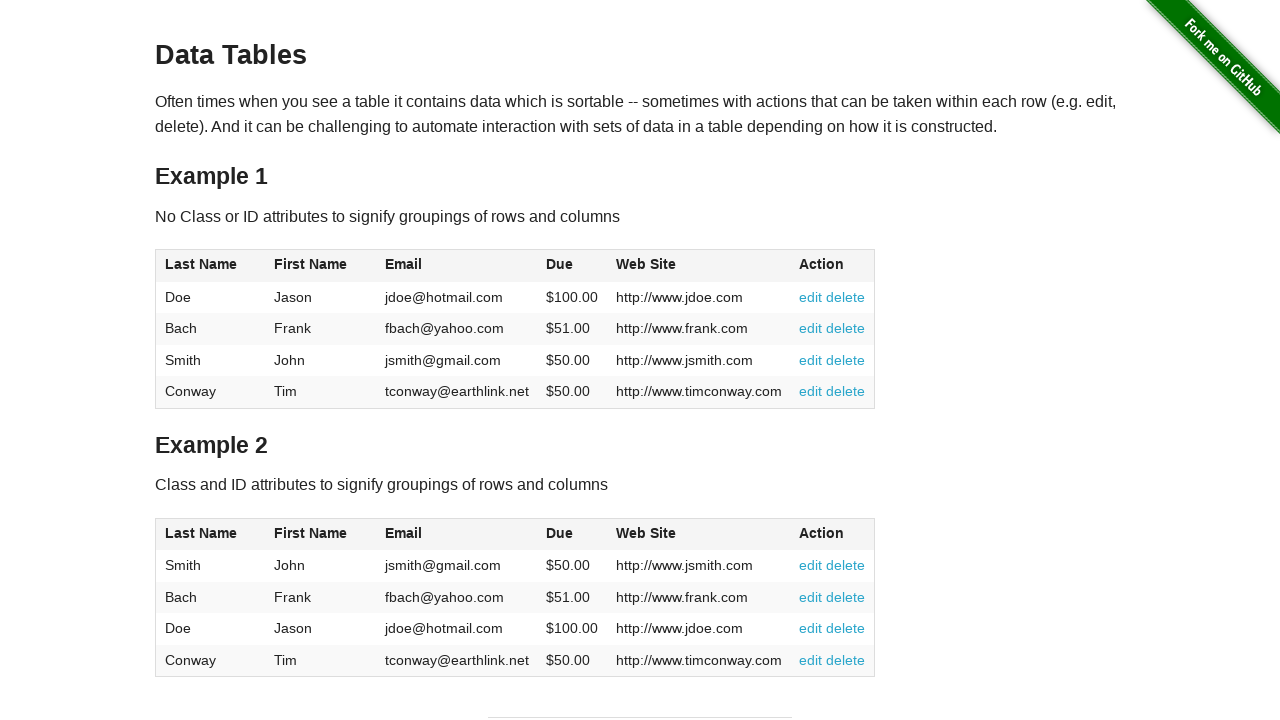

Parsed Due values: [100.0, 51.0, 50.0, 50.0]
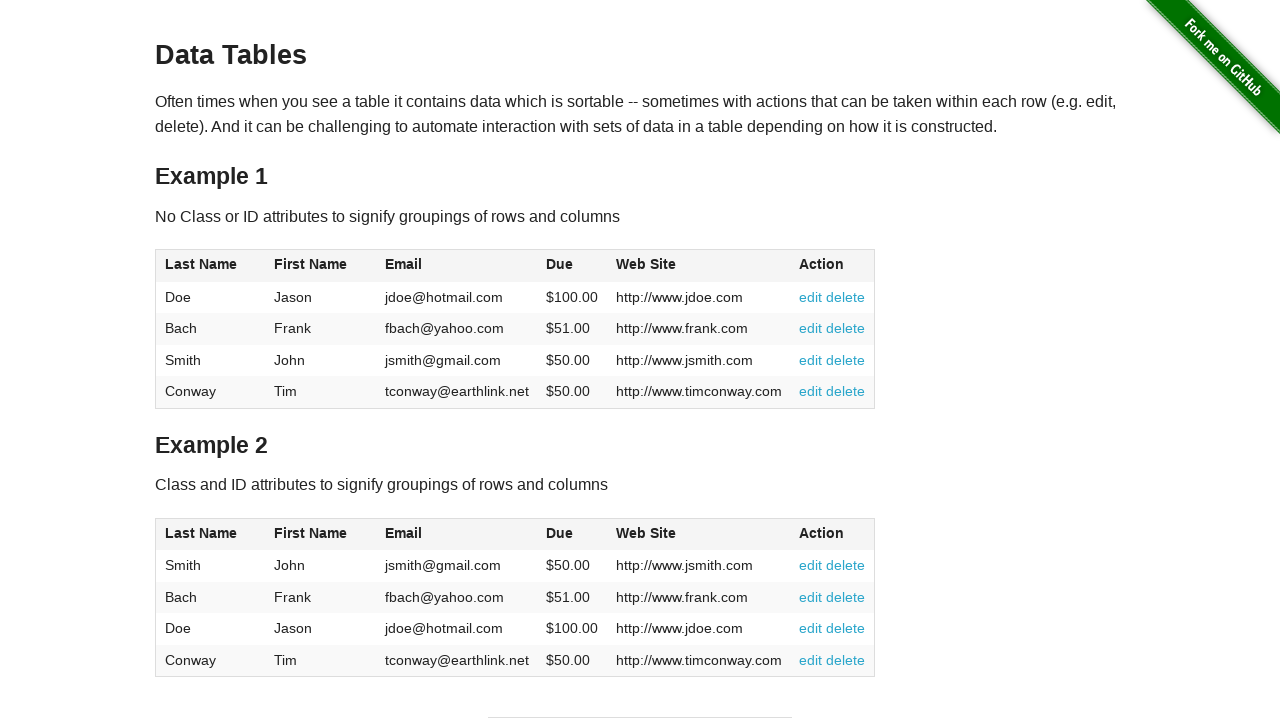

Verified descending order: 100.0 >= 51.0
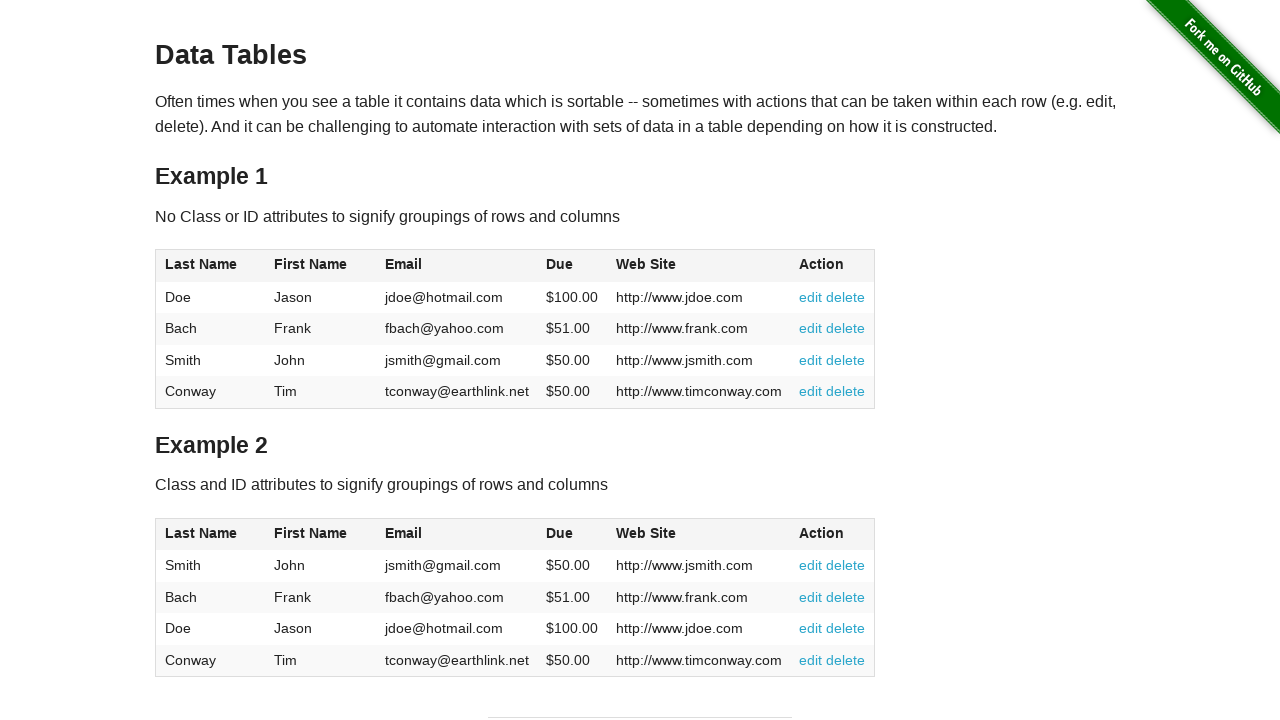

Verified descending order: 51.0 >= 50.0
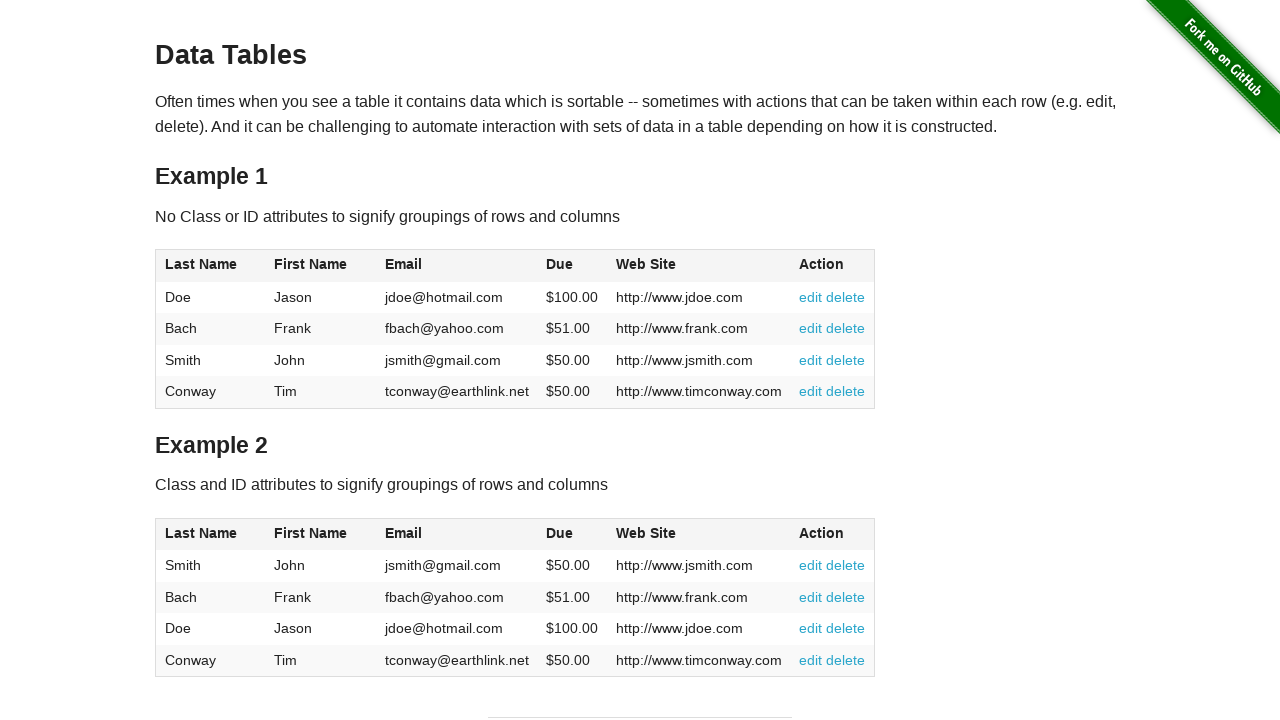

Verified descending order: 50.0 >= 50.0
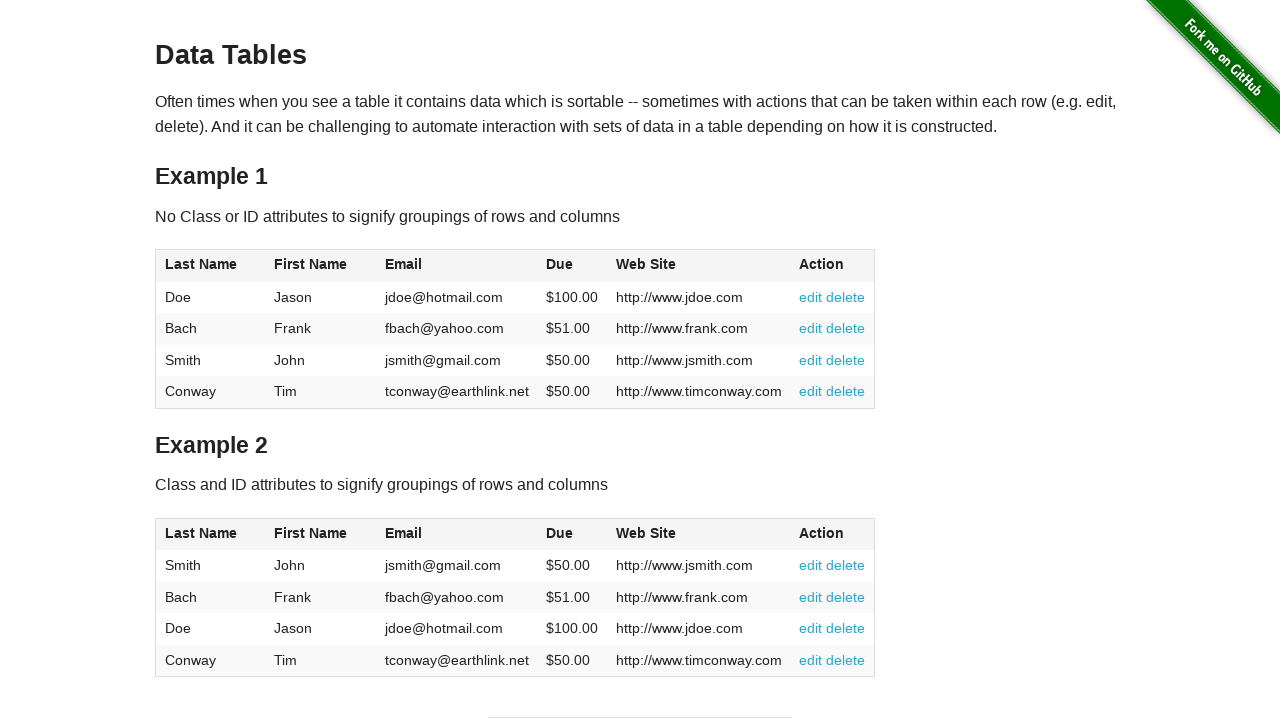

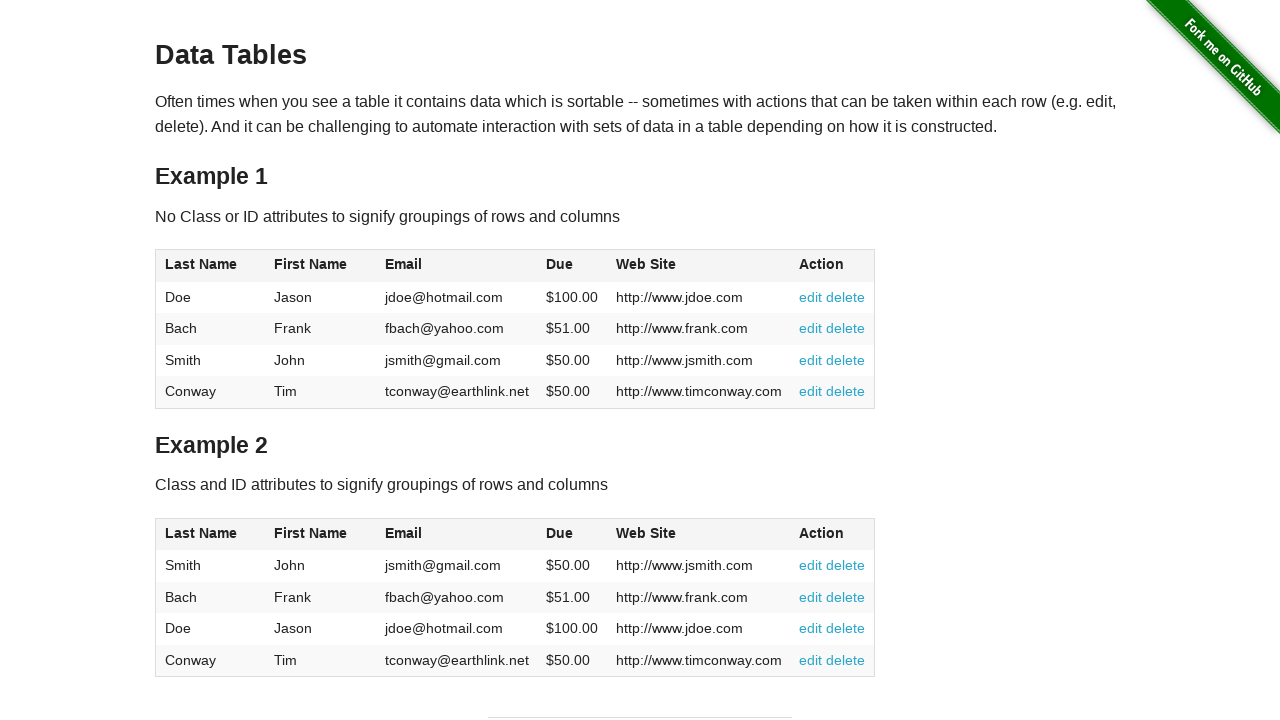